Tests interaction with the Sauce Labs guinea pig test page by clicking a checkbox and verifying that a comments textarea has the expected placeholder text.

Starting URL: https://saucelabs.com/test/guinea-pig

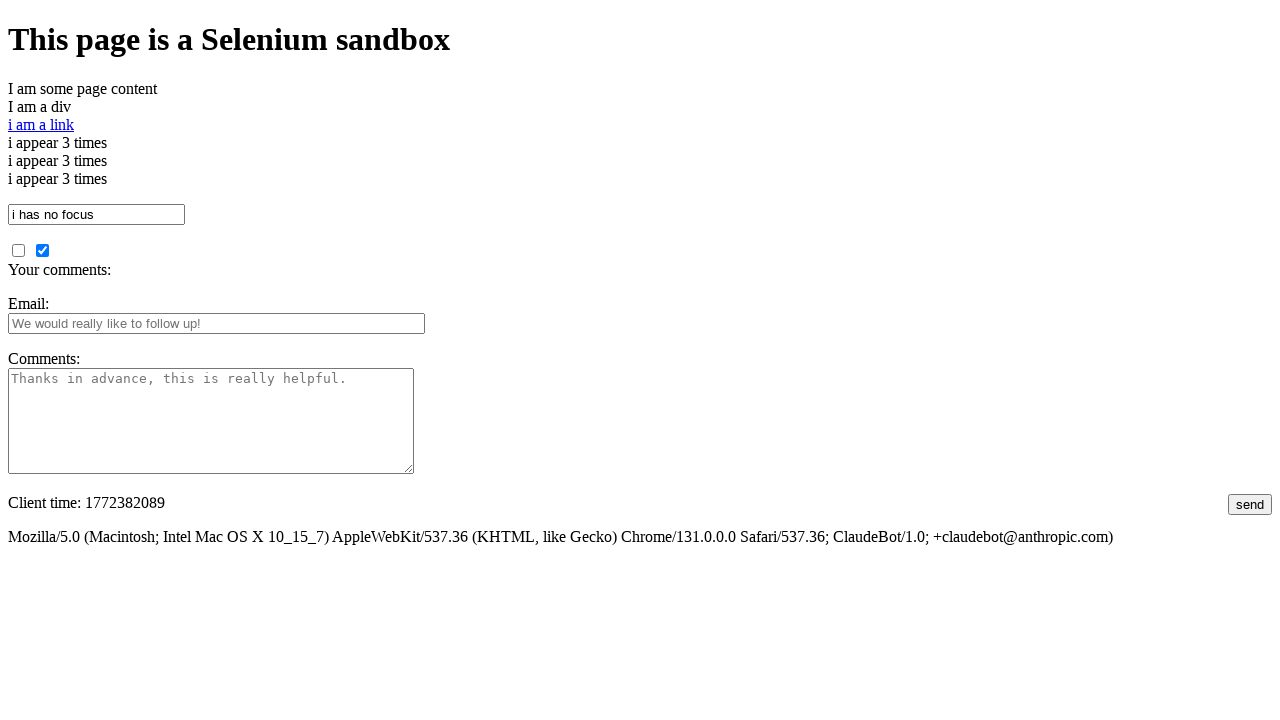

Waited for checked checkbox to be visible
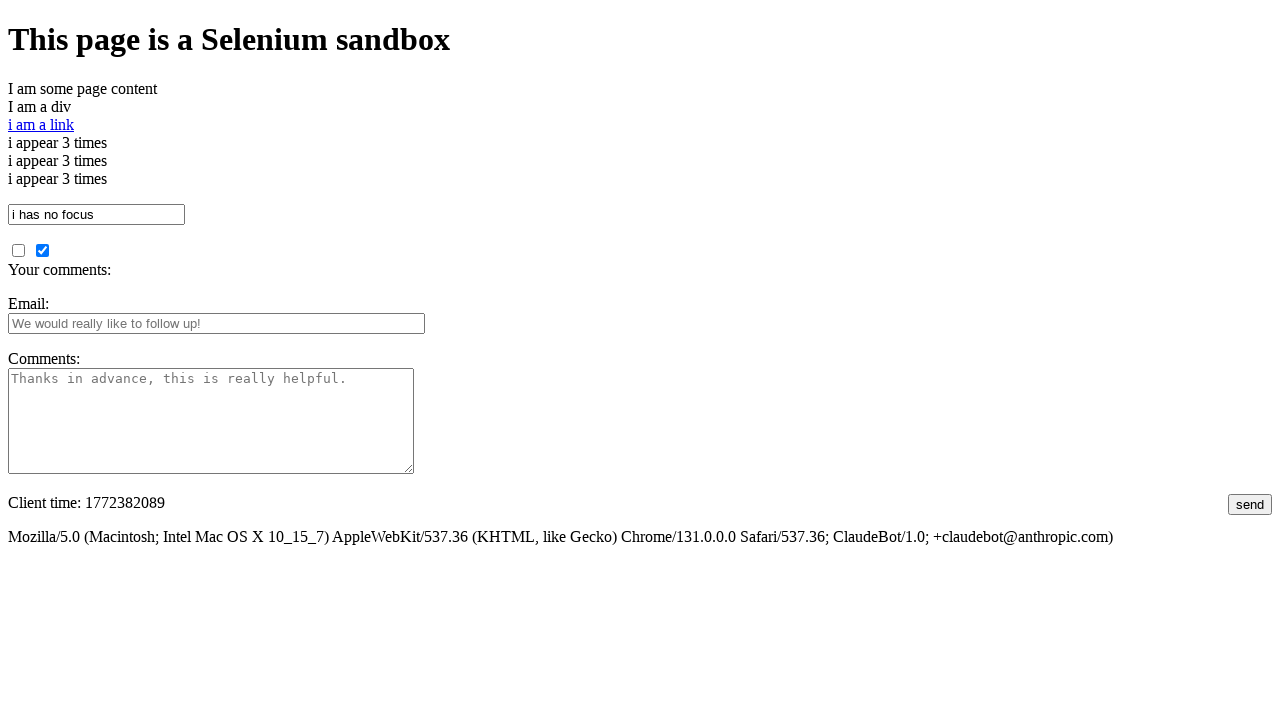

Clicked the checked checkbox at (42, 250) on #checked_checkbox
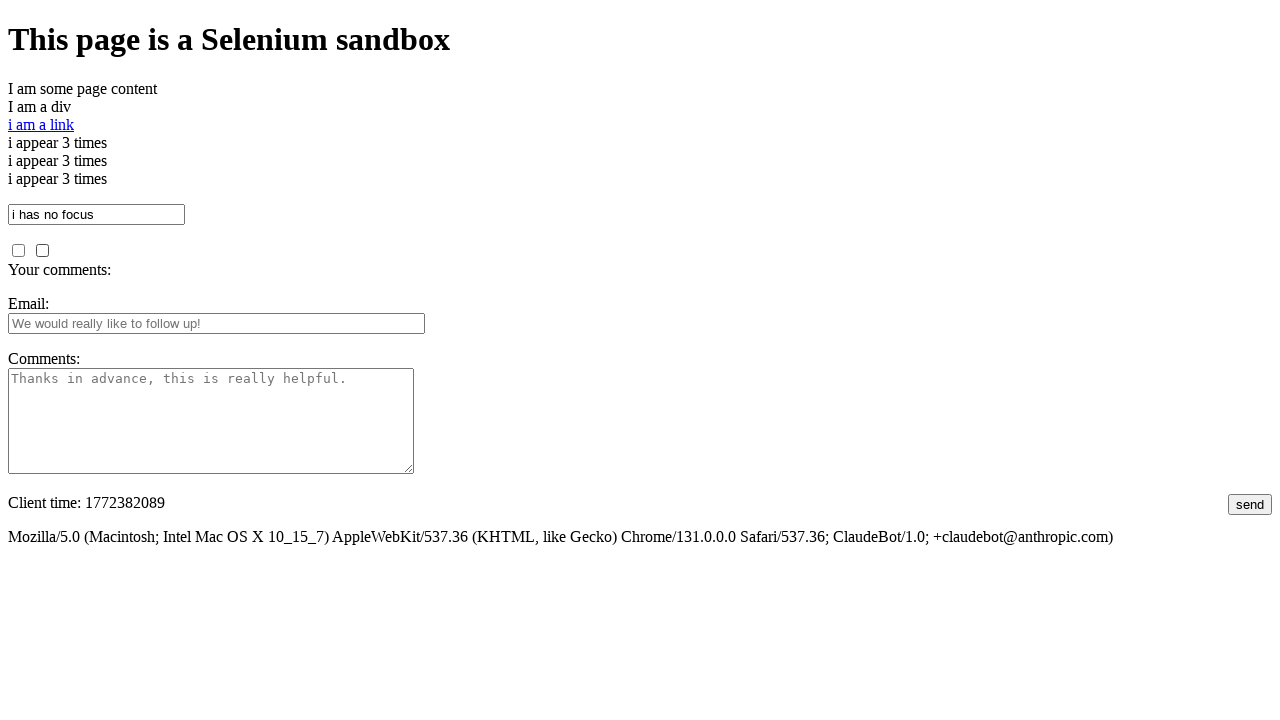

Waited for comments textarea to be visible
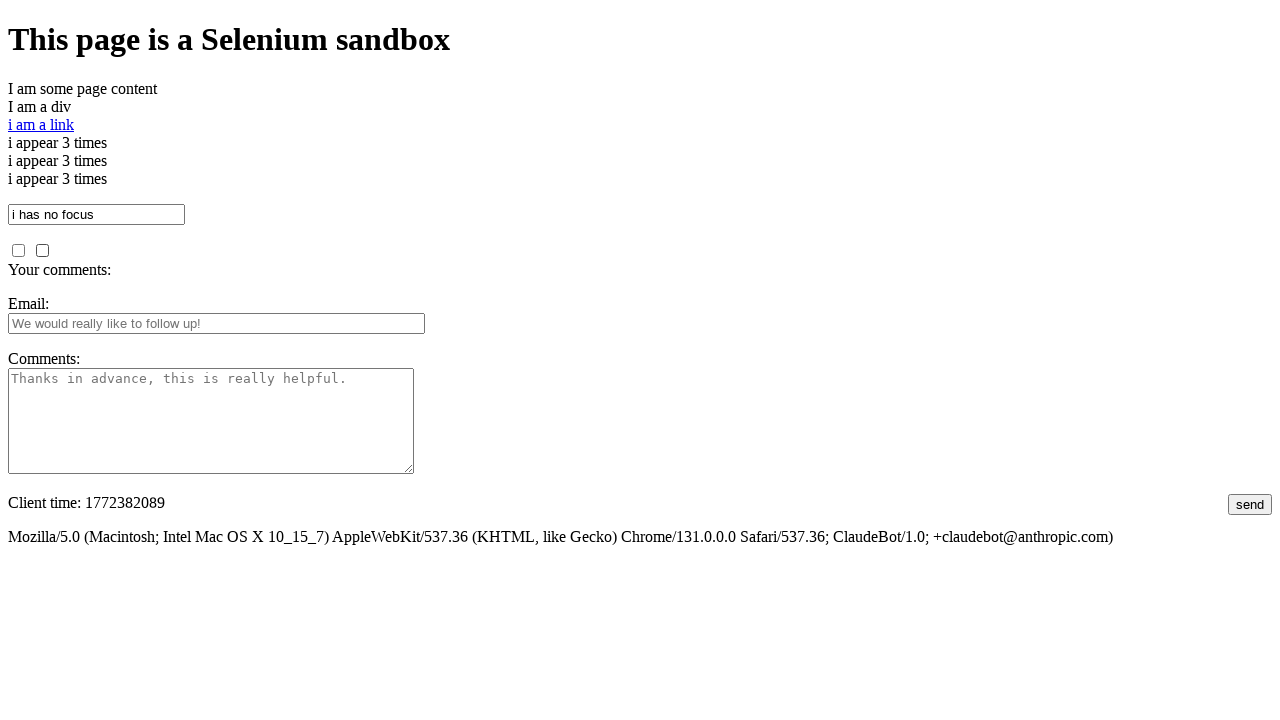

Retrieved placeholder attribute from comments textarea
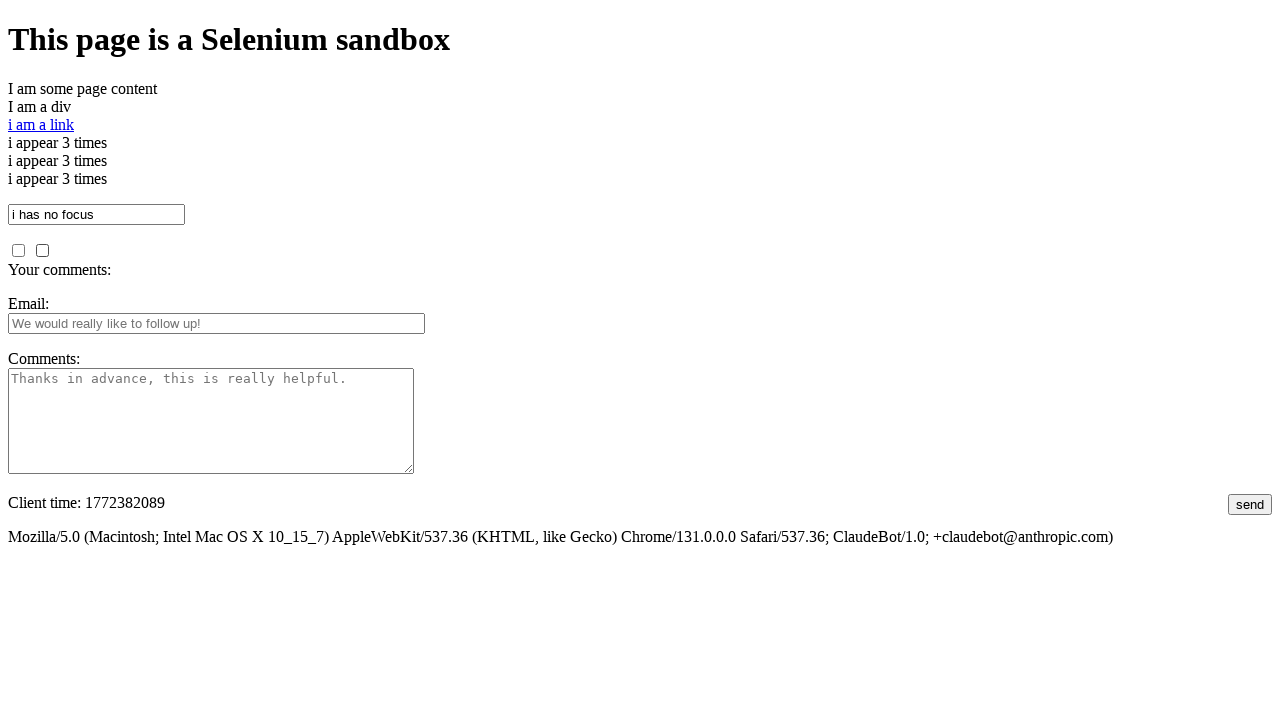

Verified comments placeholder text is 'Thanks in advance, this is really helpful.'
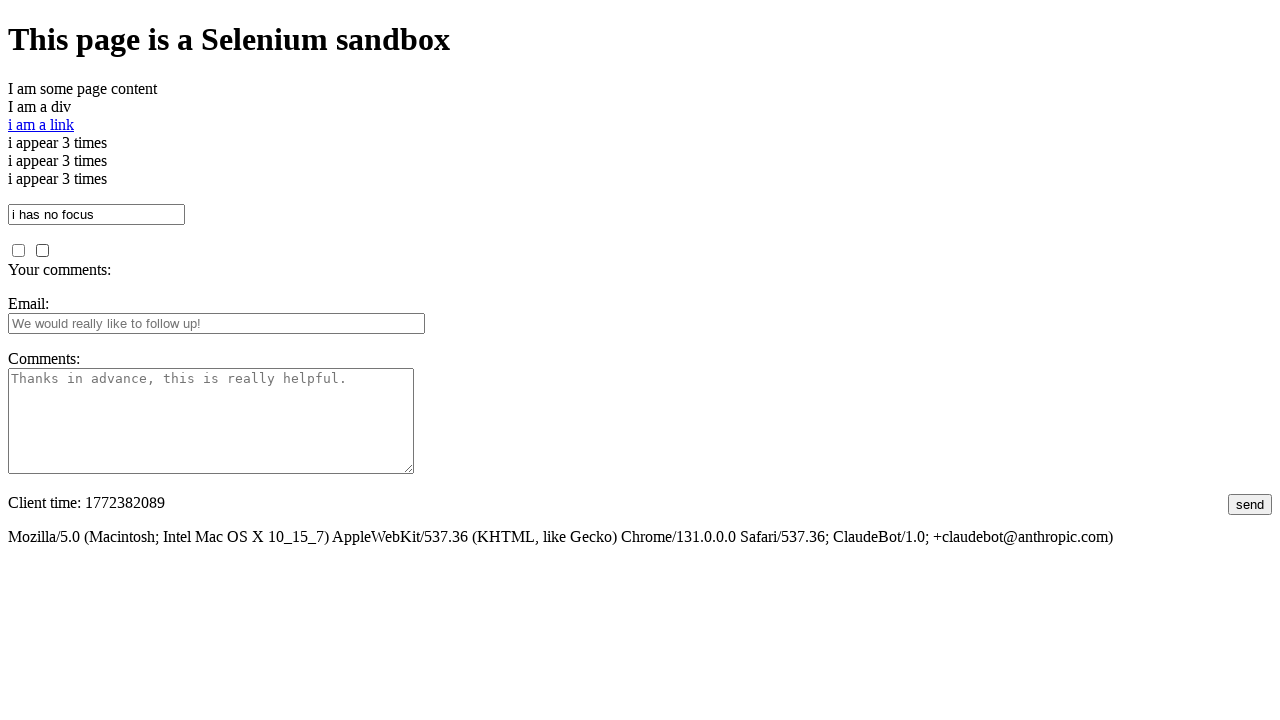

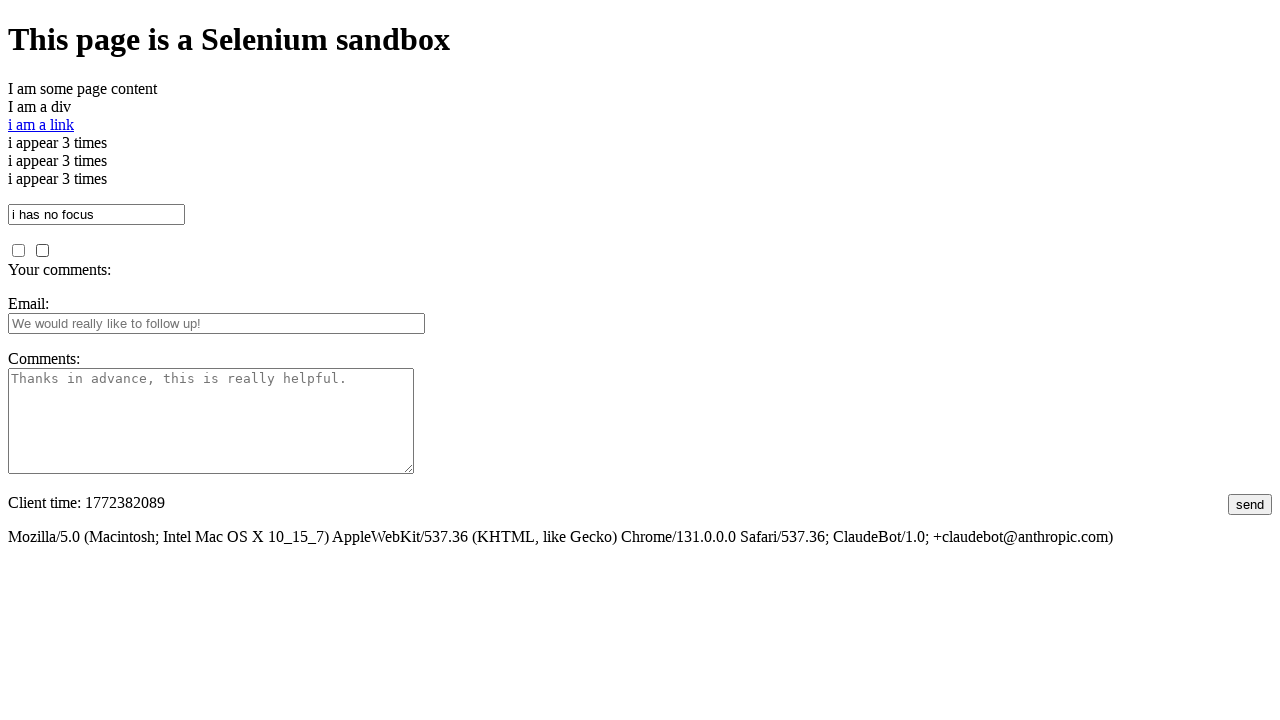